Verifies that the "КОНТАКТЫ" (Contacts) text is present on the HeroPark website

Starting URL: https://heropark.by/

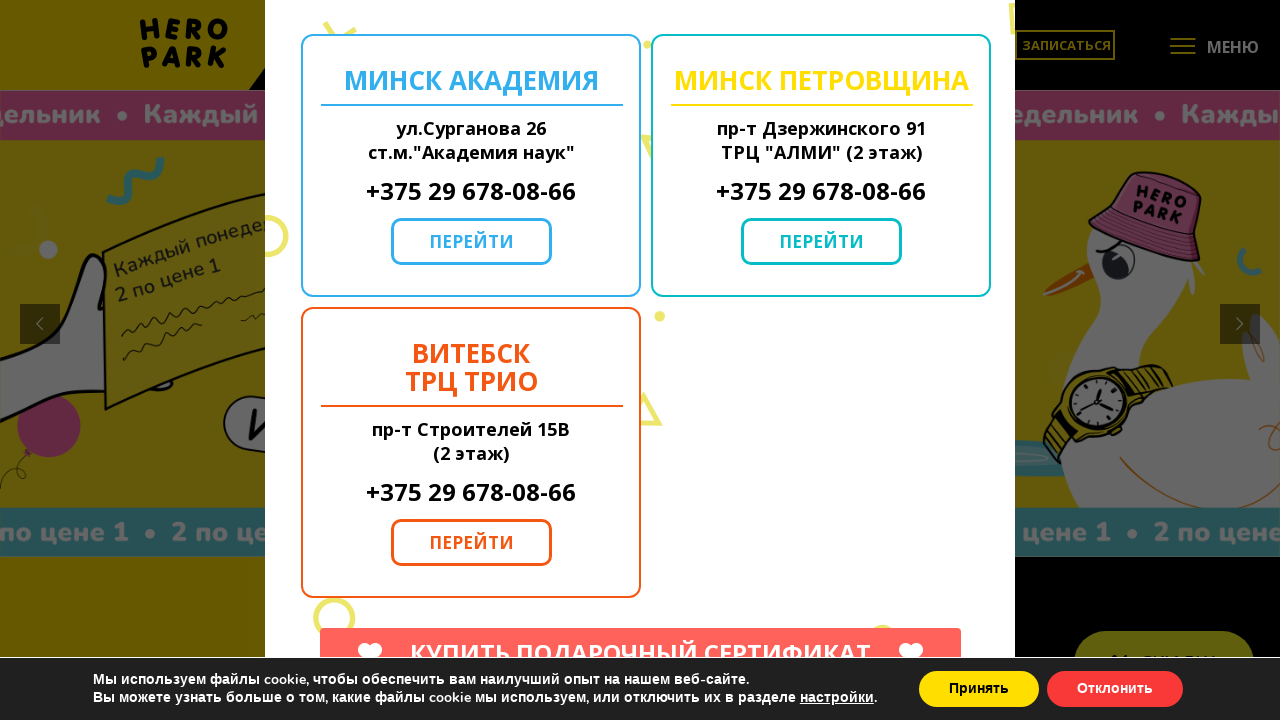

Navigated to HeroPark website
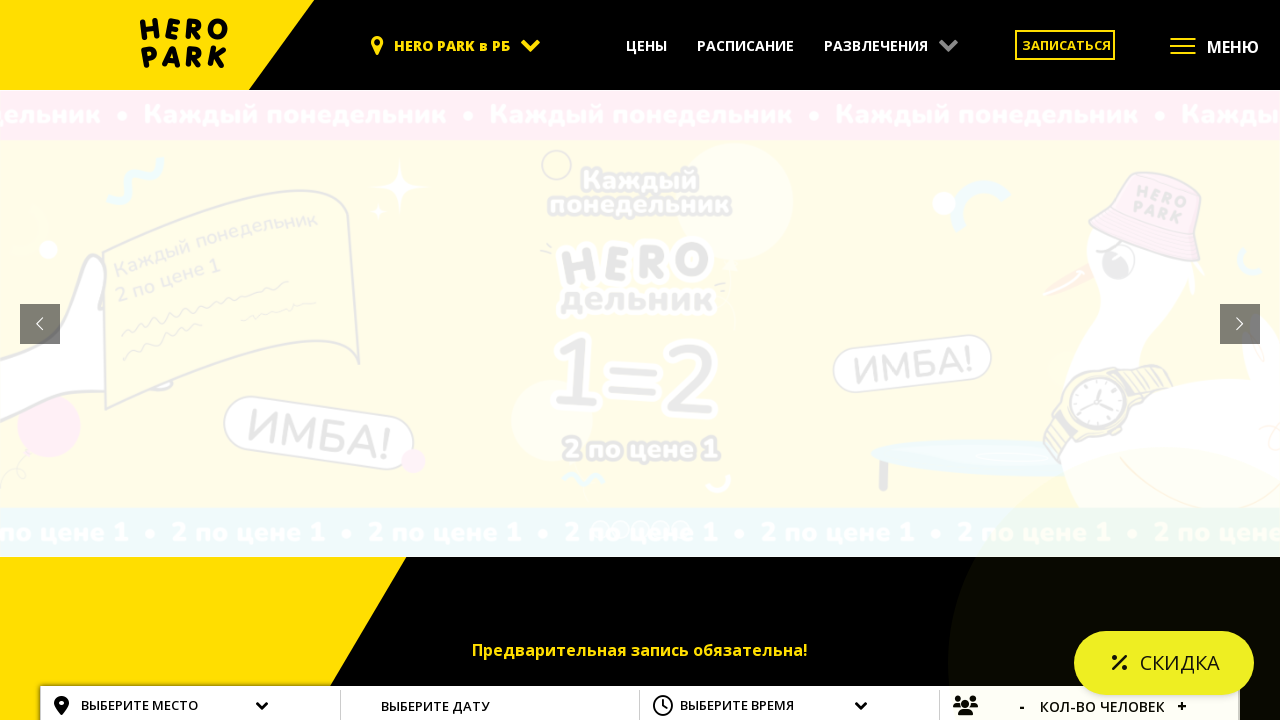

Waited for and found 'КОНТАКТЫ' (Contacts) text on the page
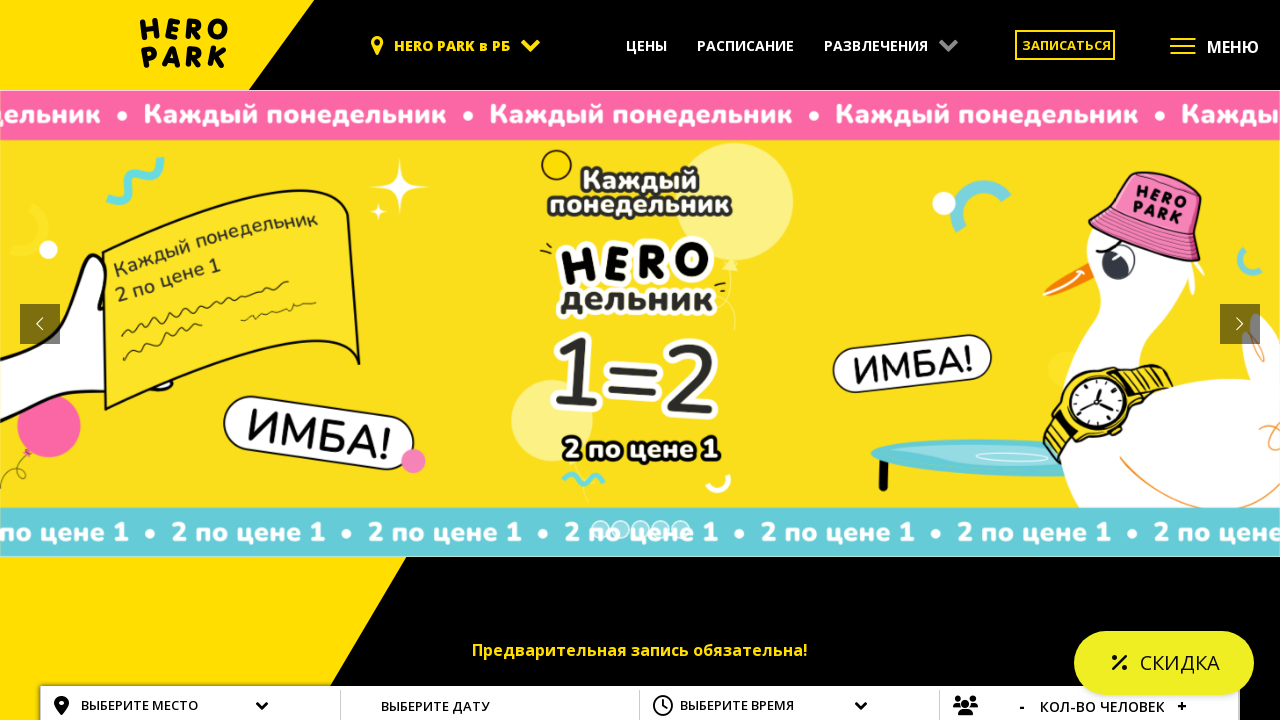

Verified that 'КОНТАКТЫ' text is visible on the page
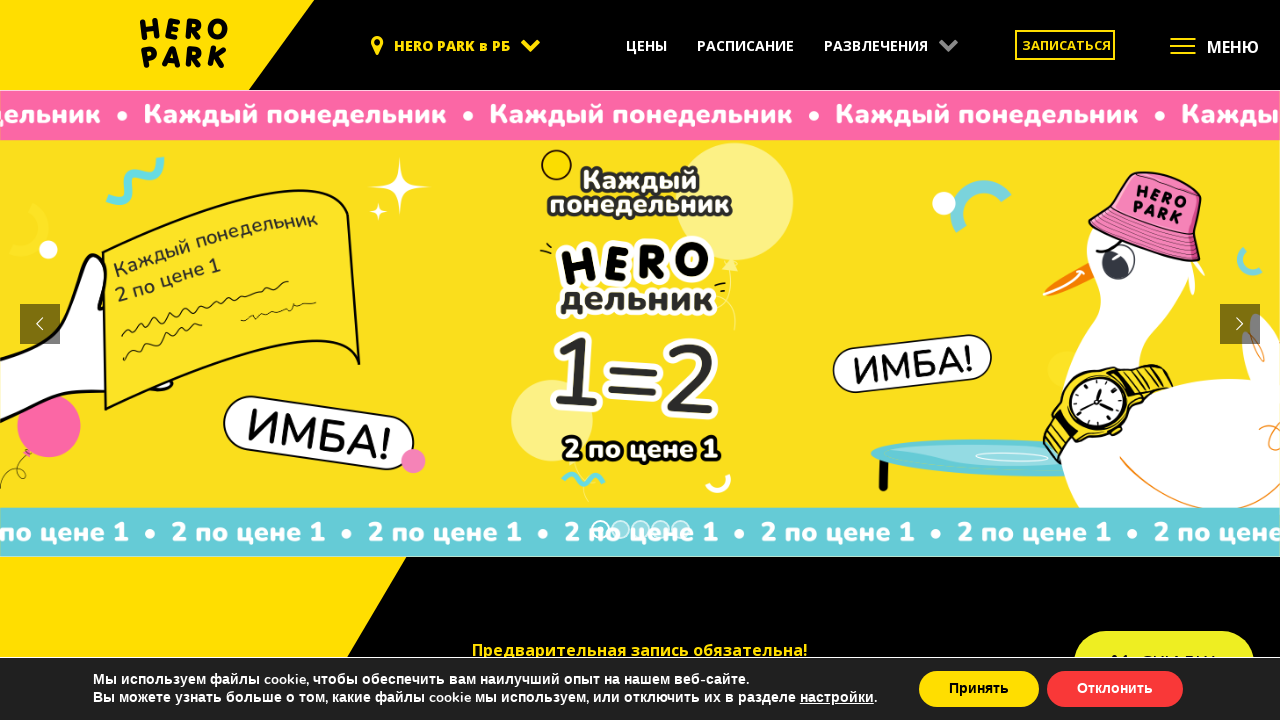

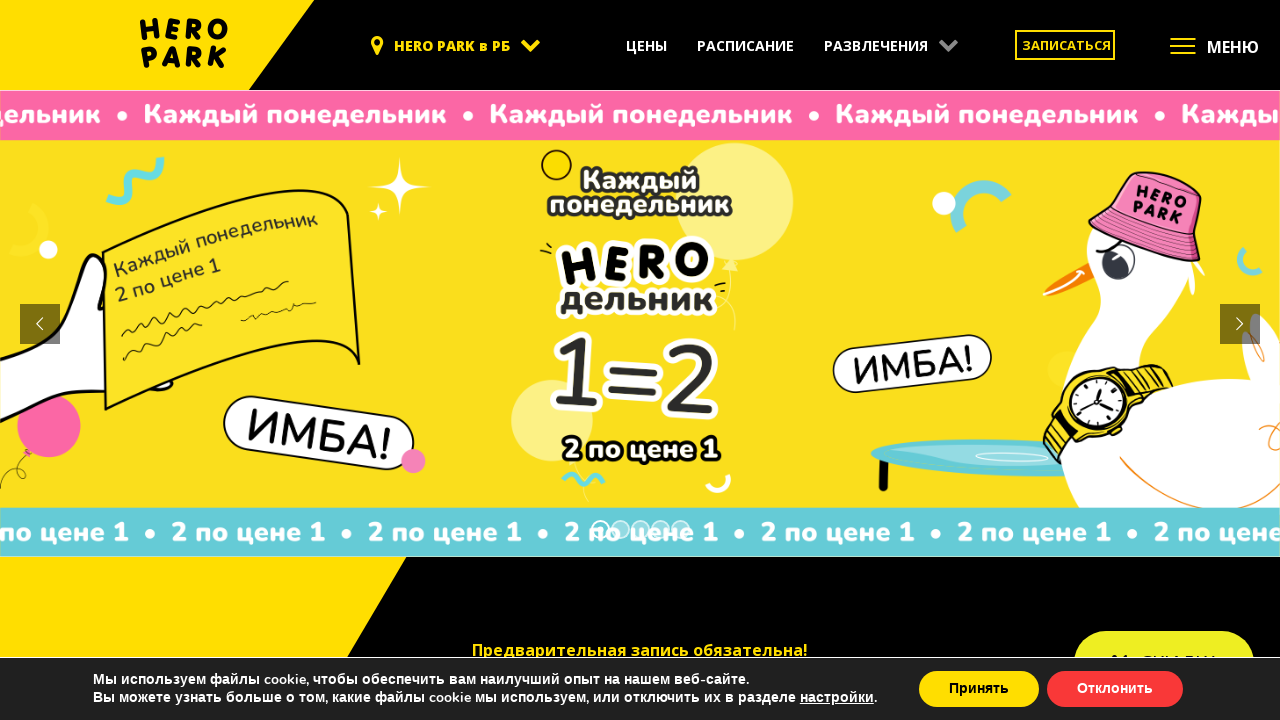